Navigates to a test blog page and clicks on a "Open a popup window" link to test link text locator functionality

Starting URL: https://omayo.blogspot.com

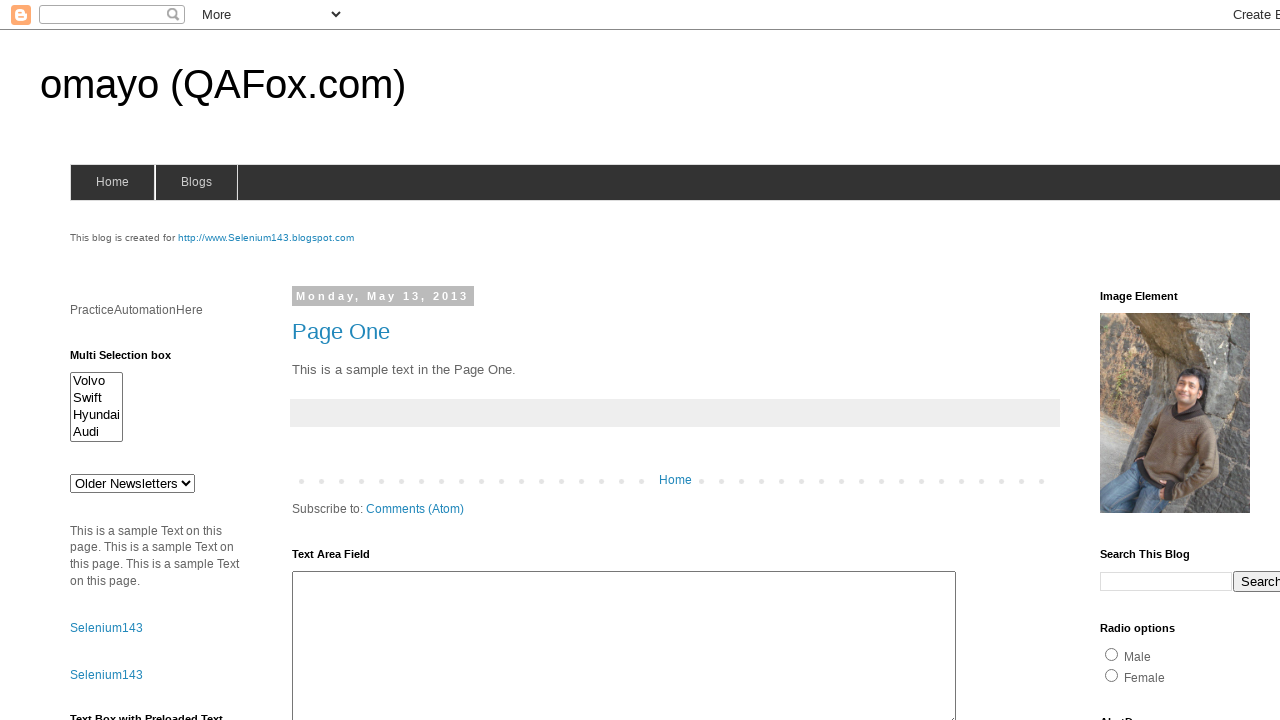

Navigated to https://omayo.blogspot.com
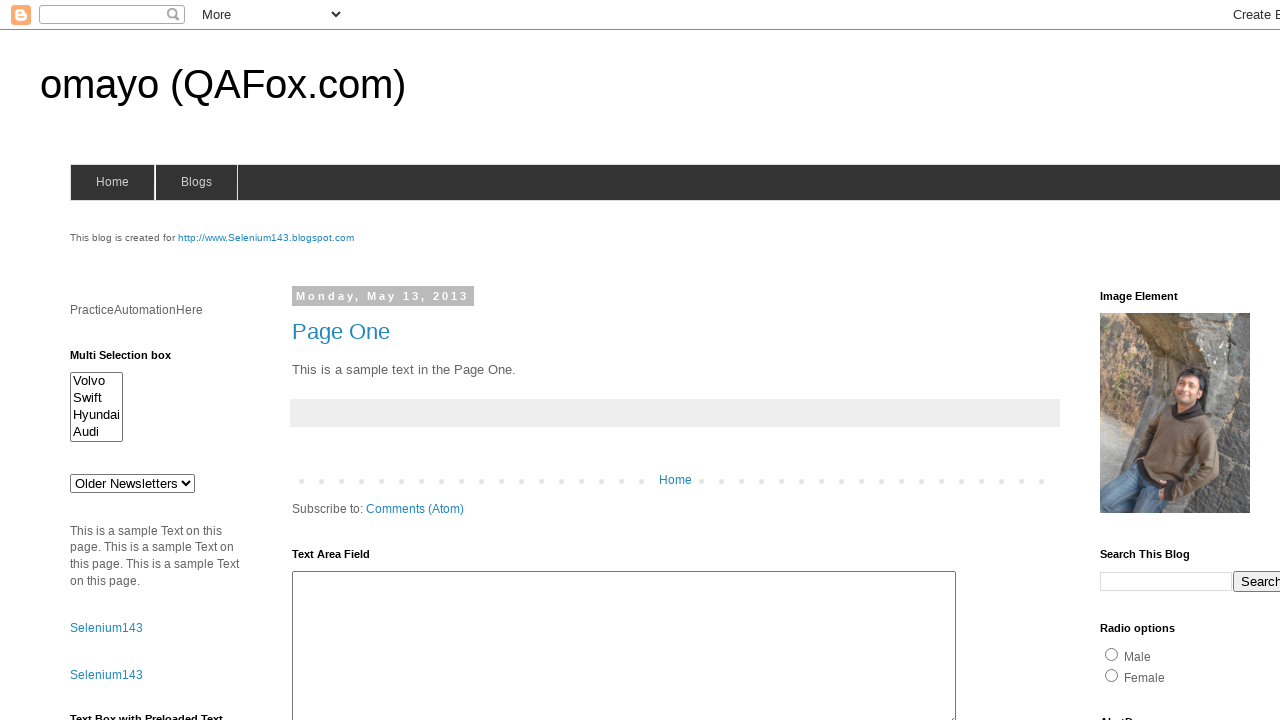

Clicked on 'Open a popup window' link at (132, 360) on text=Open a popup window
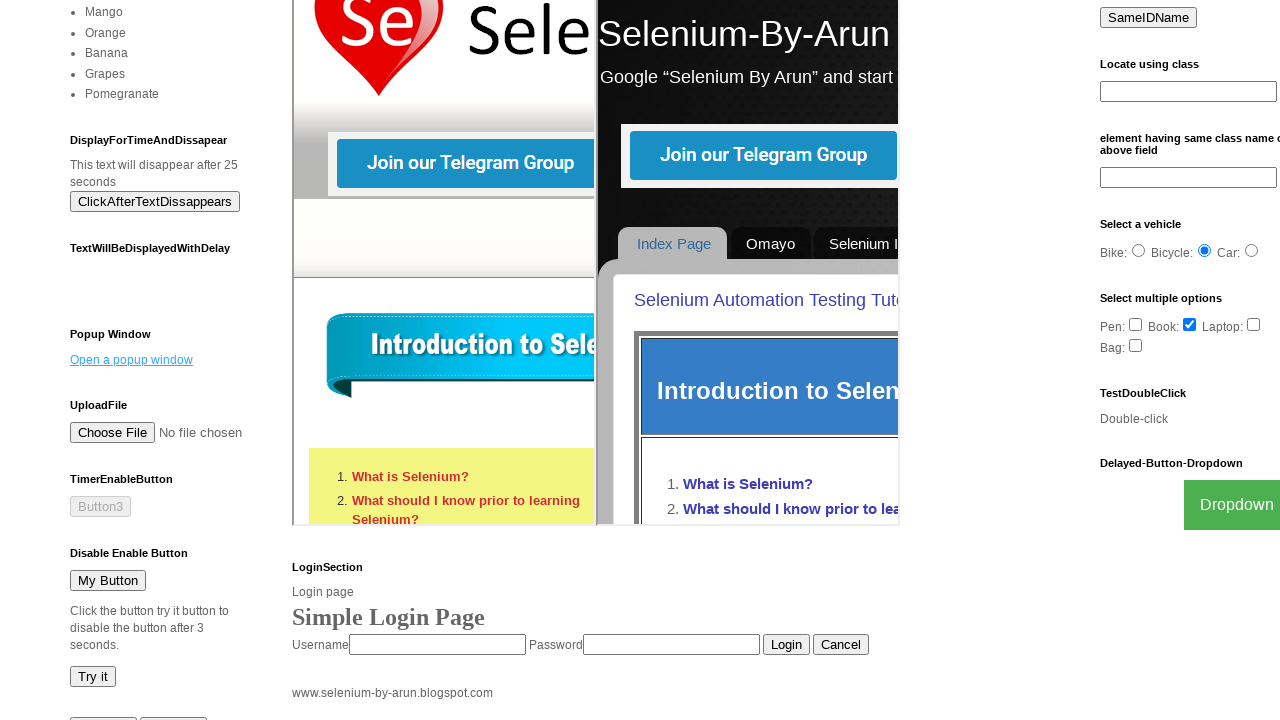

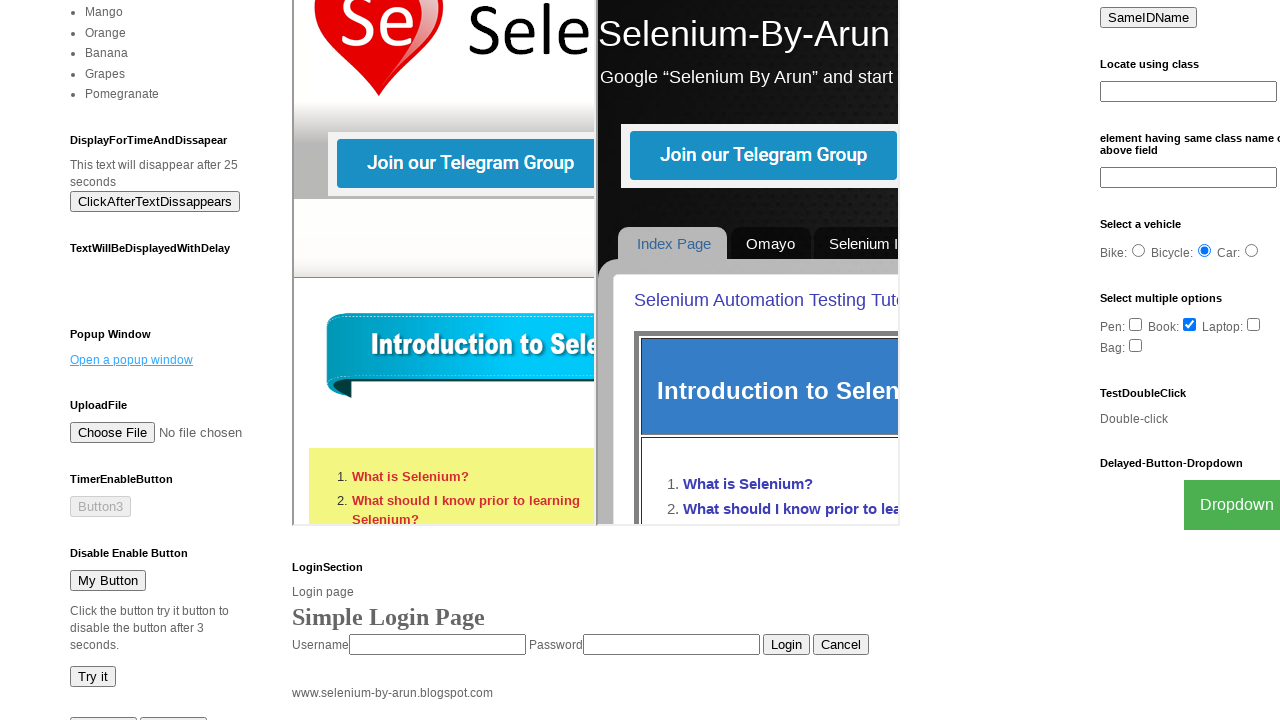